Tests that there are exactly 5 elements with class "test" on the page and verifies the value attribute of a button element

Starting URL: https://kristinek.github.io/site/examples/locators

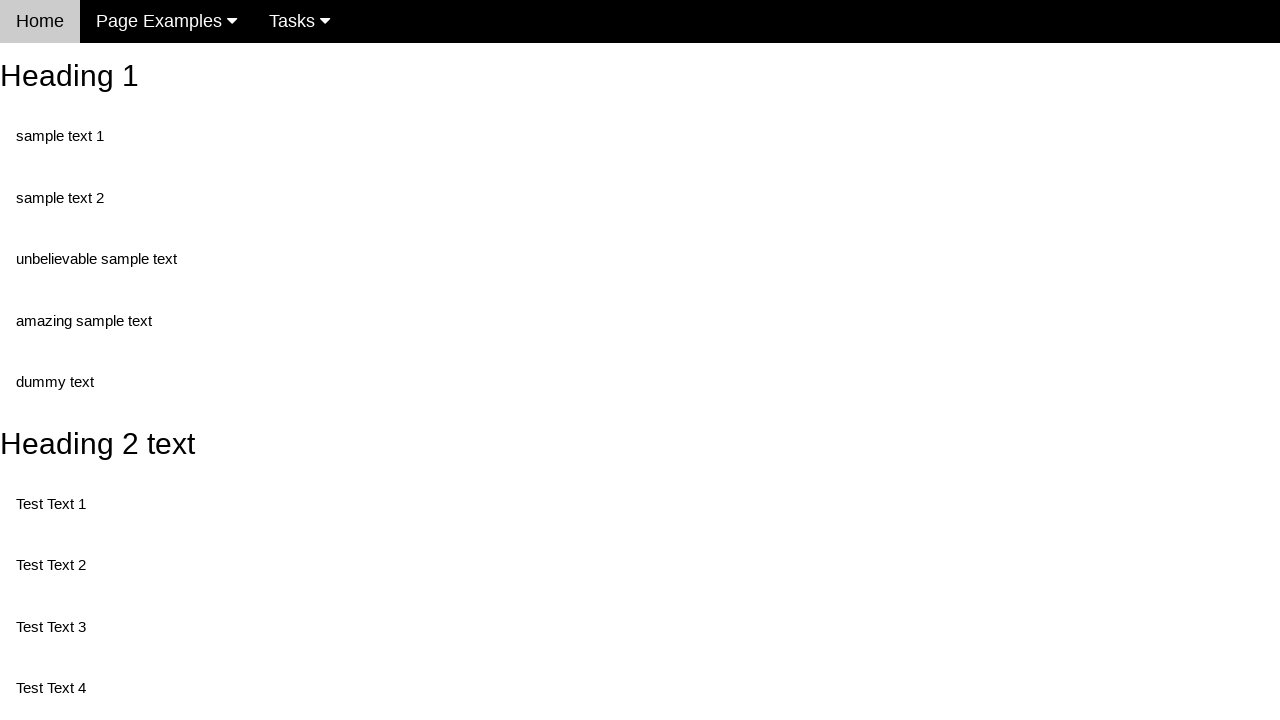

Navigated to locators example page
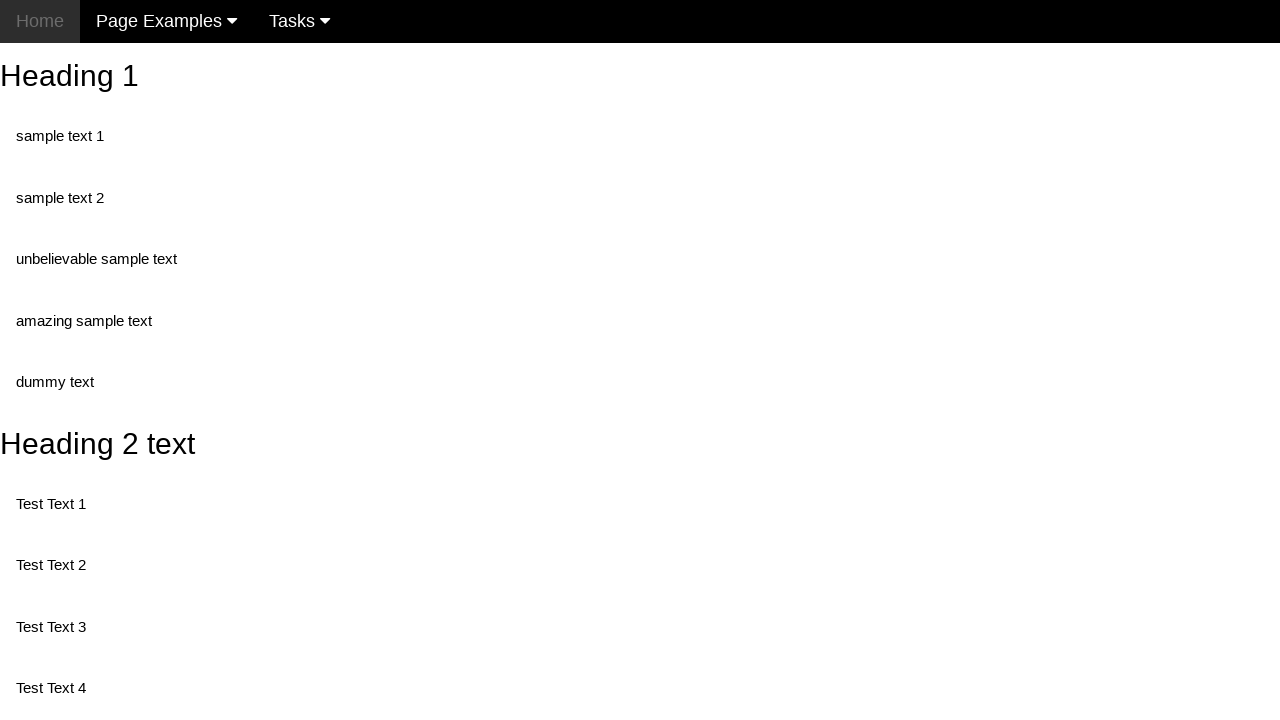

Located all elements with class 'test'
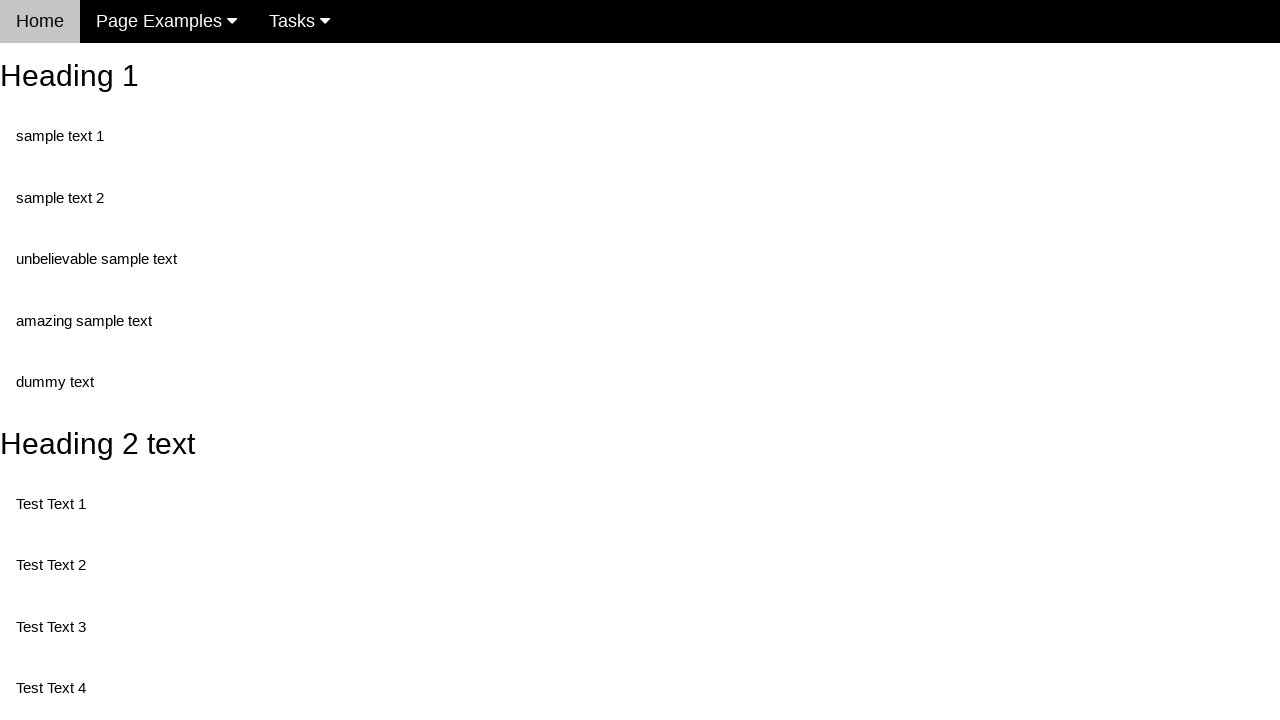

Verified that exactly 5 elements with class 'test' exist on the page
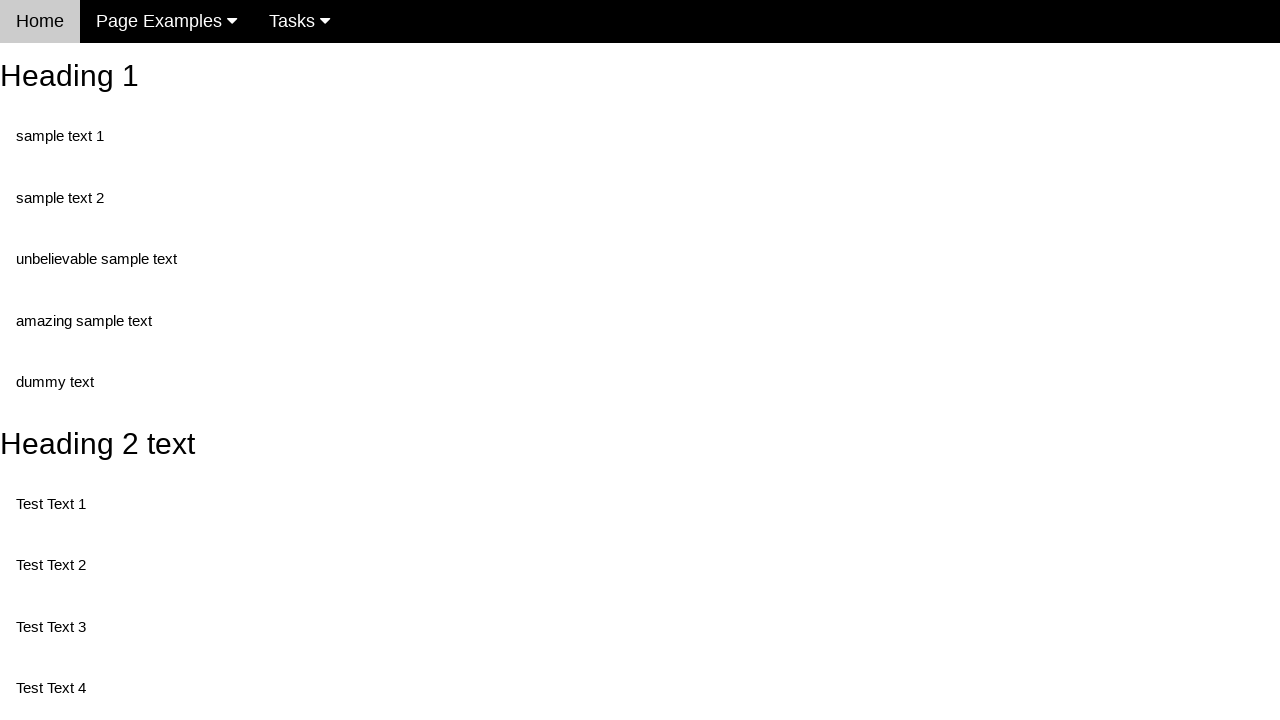

Located button element with id 'buttonID'
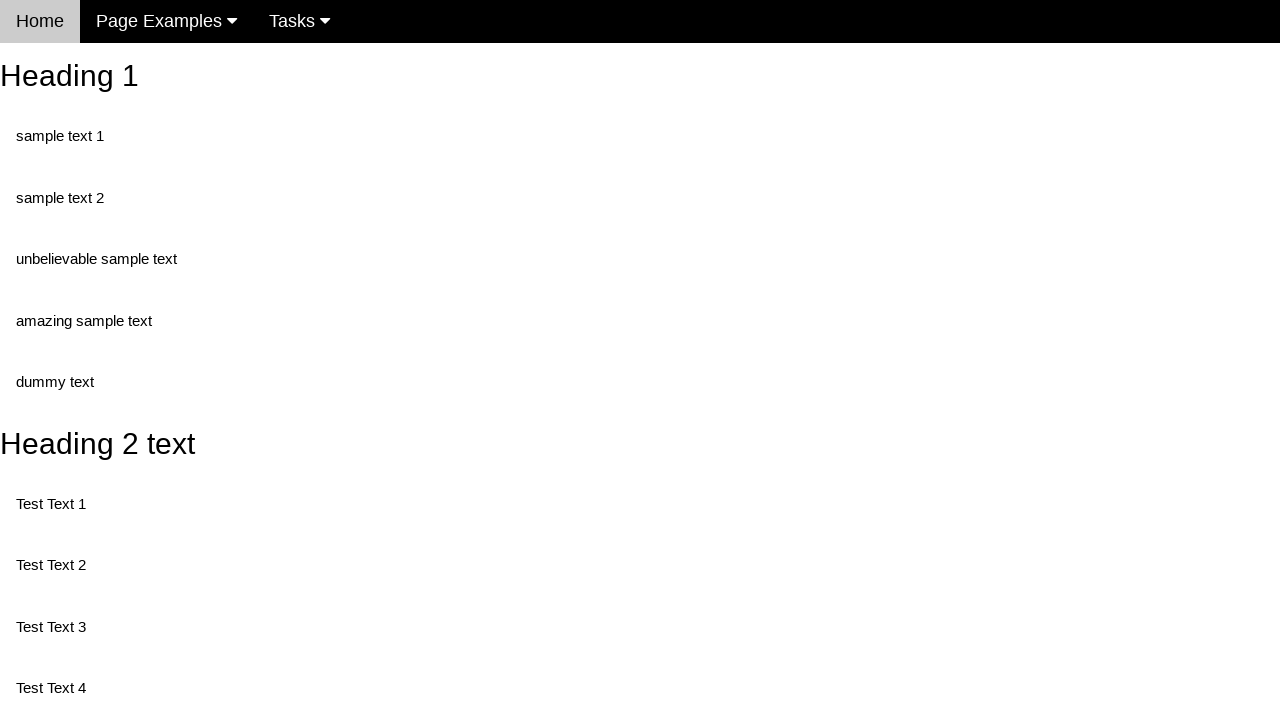

Retrieved value attribute from button element
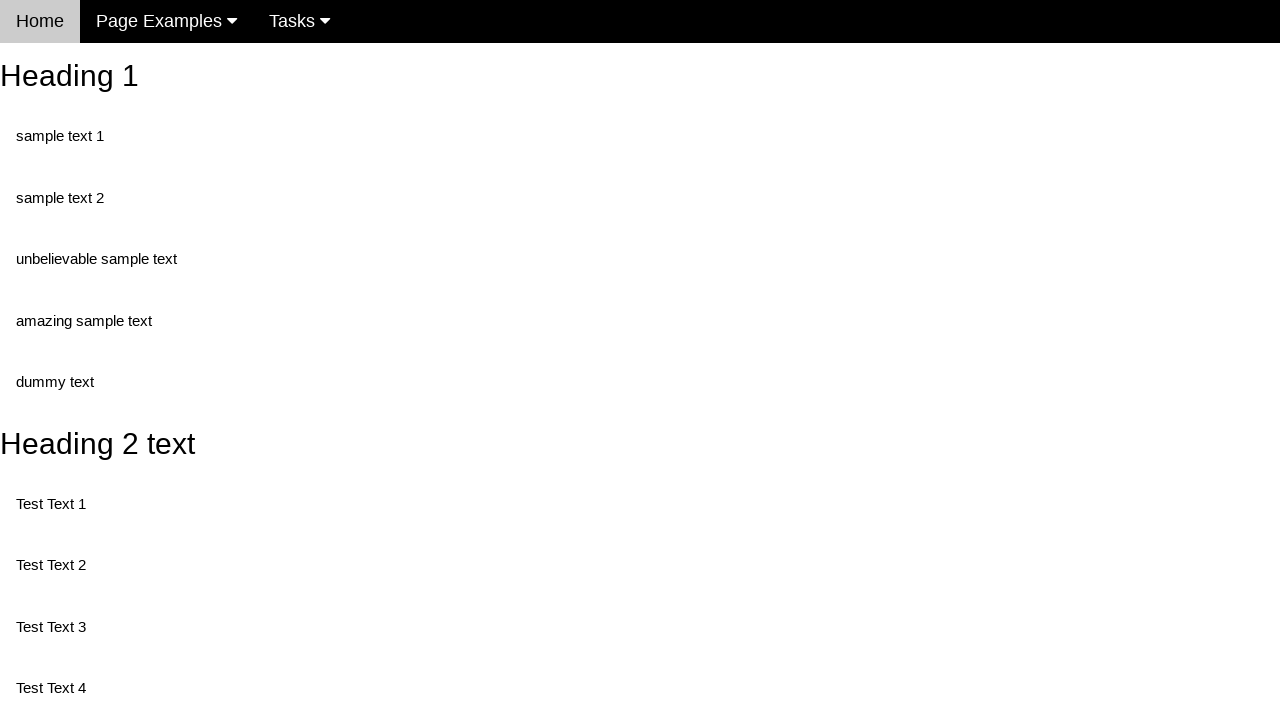

Verified button value attribute equals 'This is also a button'
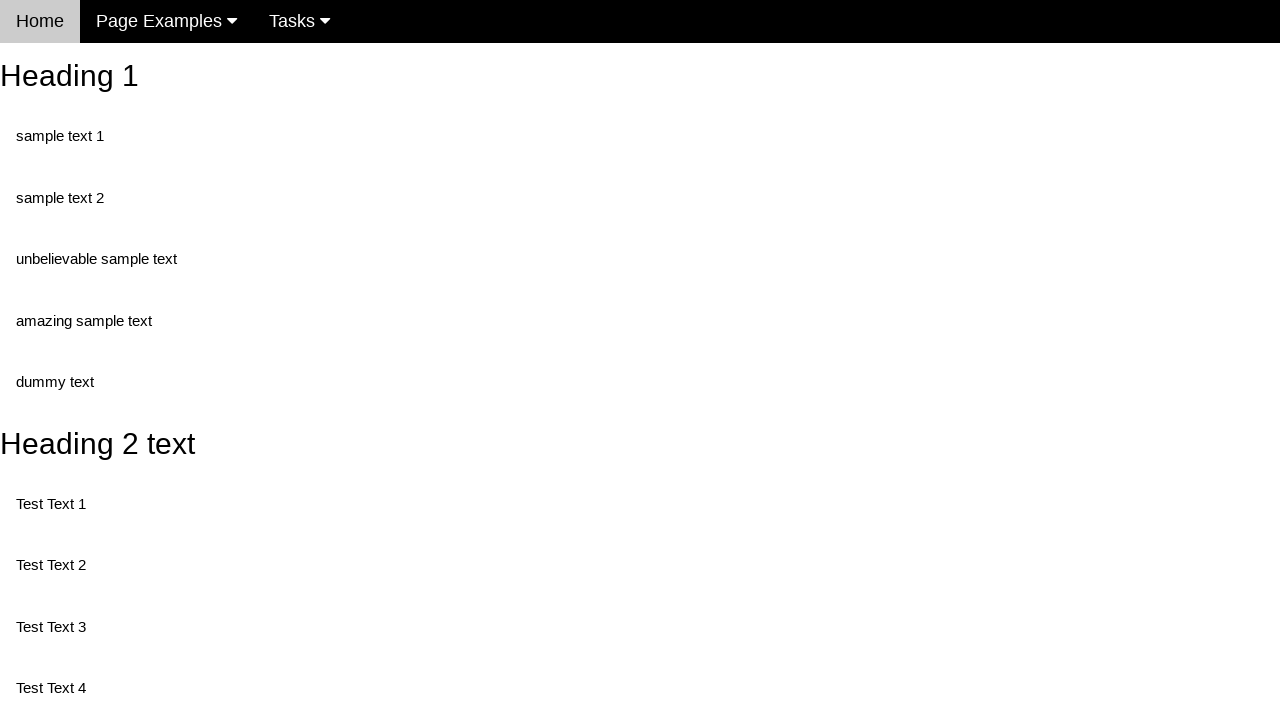

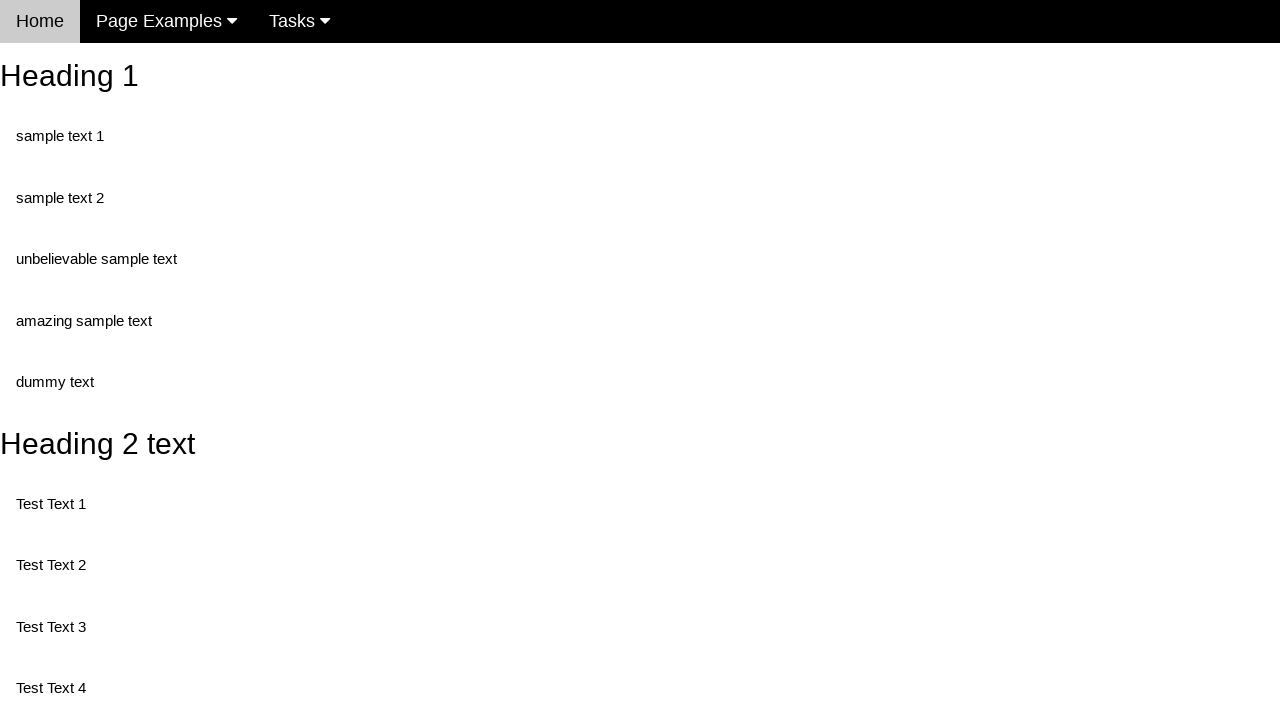